Tests that whitespace is trimmed from edited todo text

Starting URL: https://demo.playwright.dev/todomvc

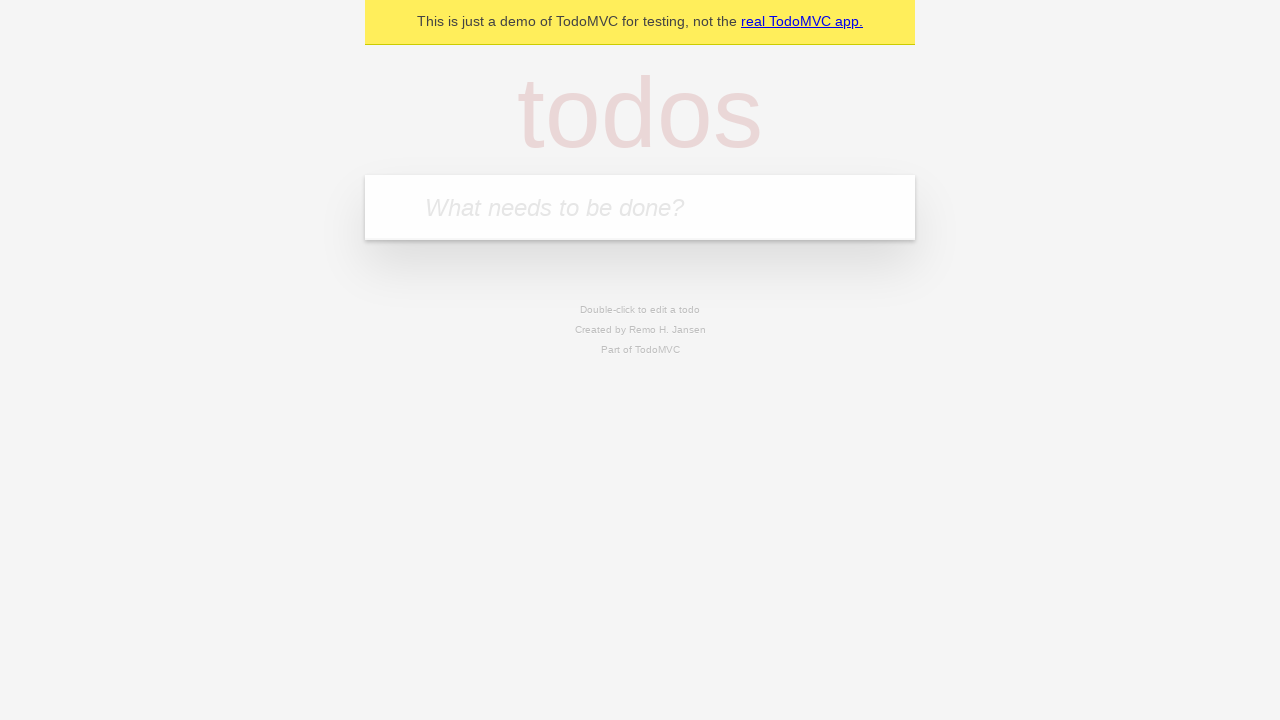

Filled new todo input with 'buy some cheese' on internal:attr=[placeholder="What needs to be done?"i]
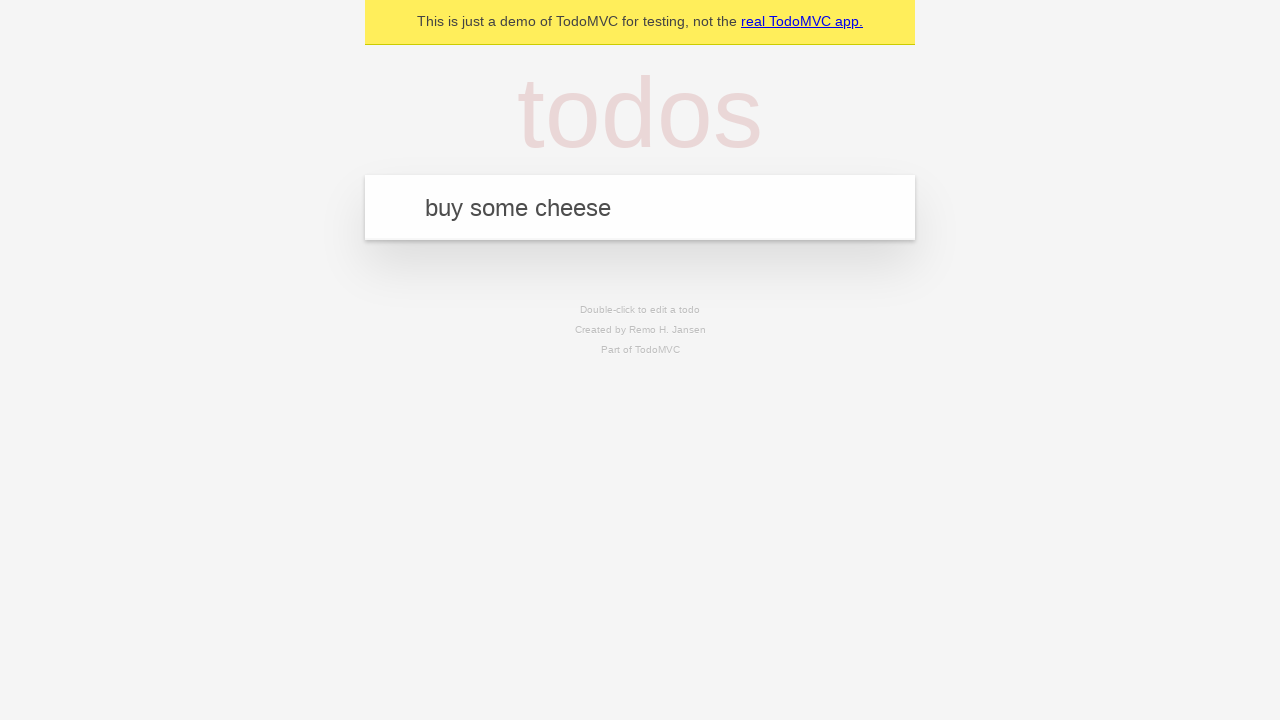

Pressed Enter to create todo 'buy some cheese' on internal:attr=[placeholder="What needs to be done?"i]
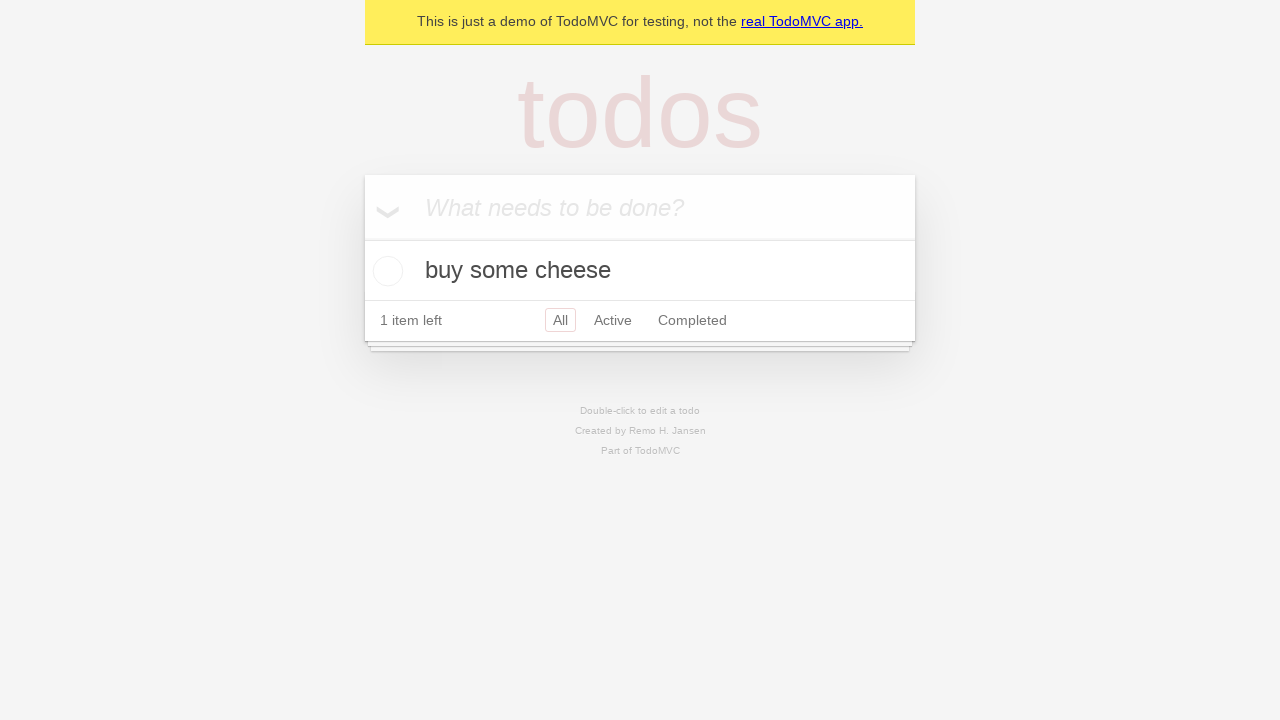

Filled new todo input with 'feed the cat' on internal:attr=[placeholder="What needs to be done?"i]
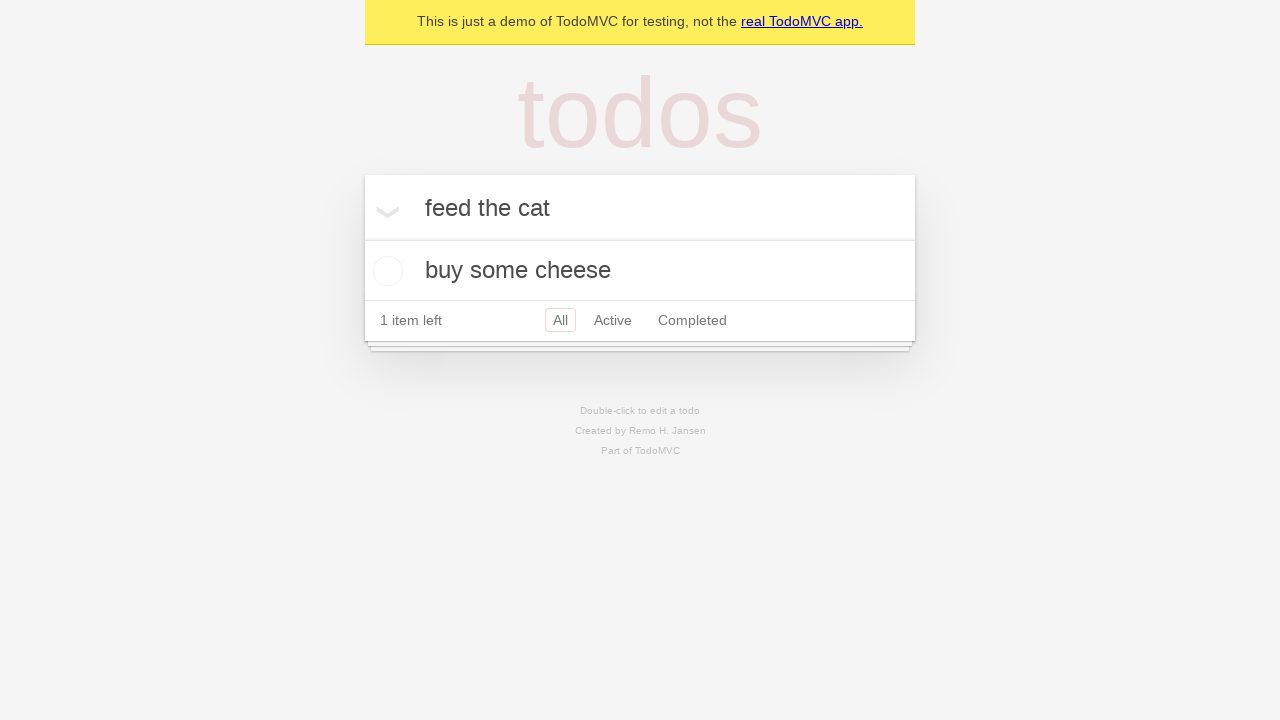

Pressed Enter to create todo 'feed the cat' on internal:attr=[placeholder="What needs to be done?"i]
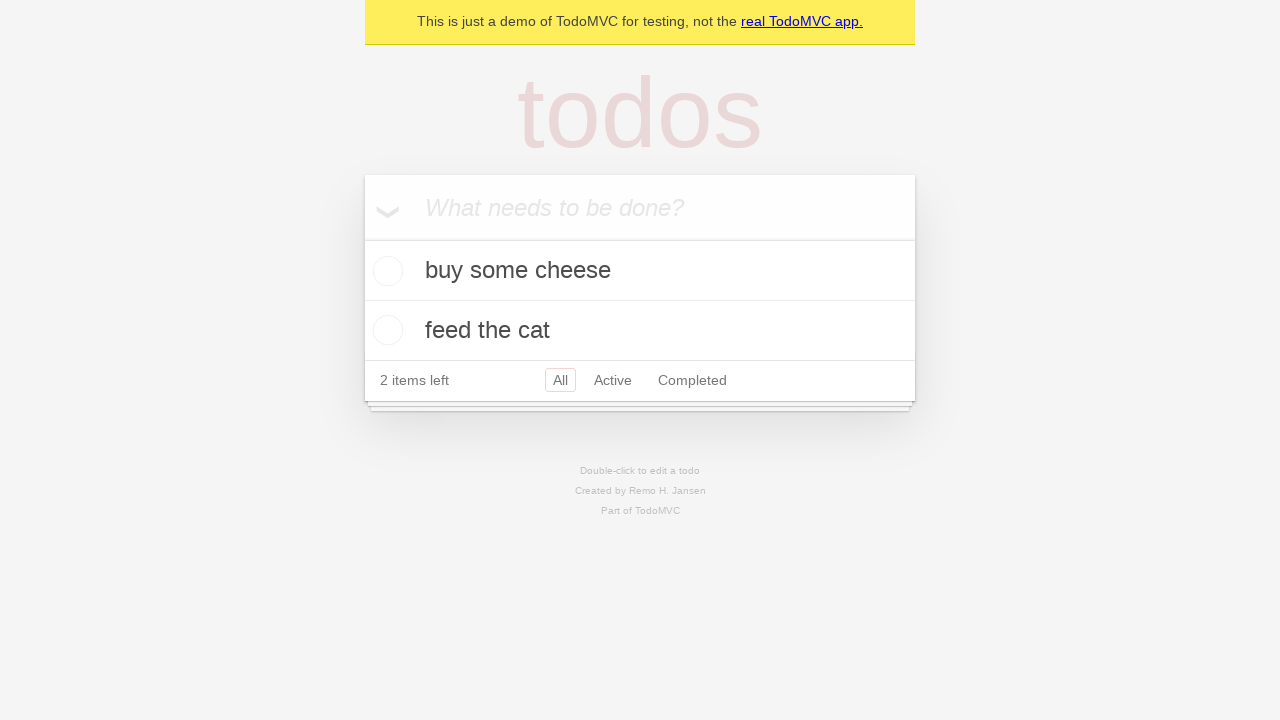

Filled new todo input with 'book a doctors appointment ' on internal:attr=[placeholder="What needs to be done?"i]
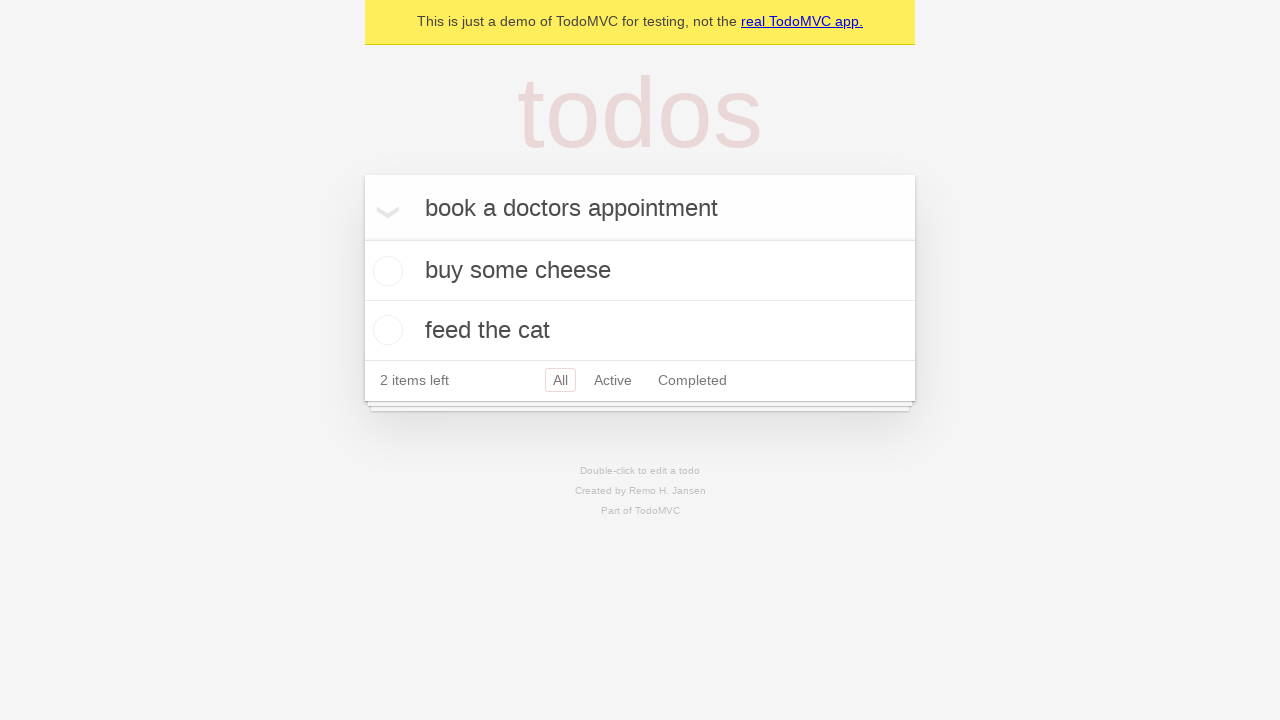

Pressed Enter to create todo 'book a doctors appointment ' on internal:attr=[placeholder="What needs to be done?"i]
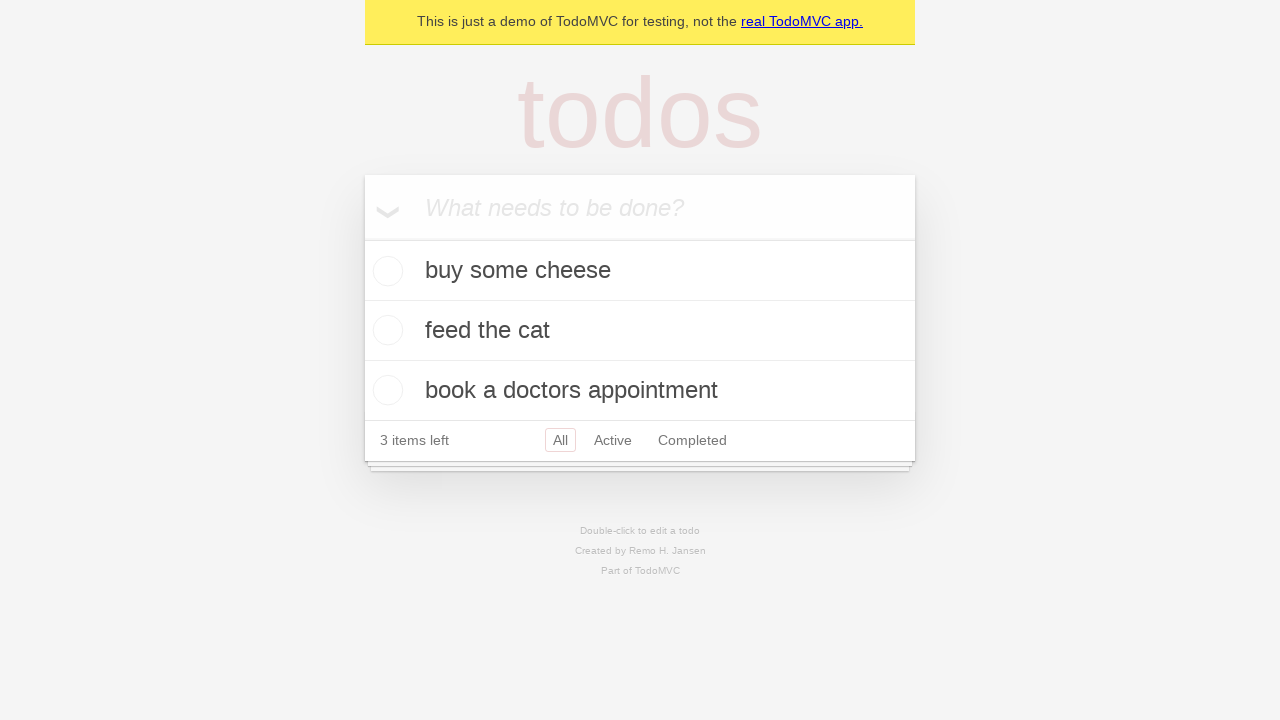

Waited for third todo item to be present
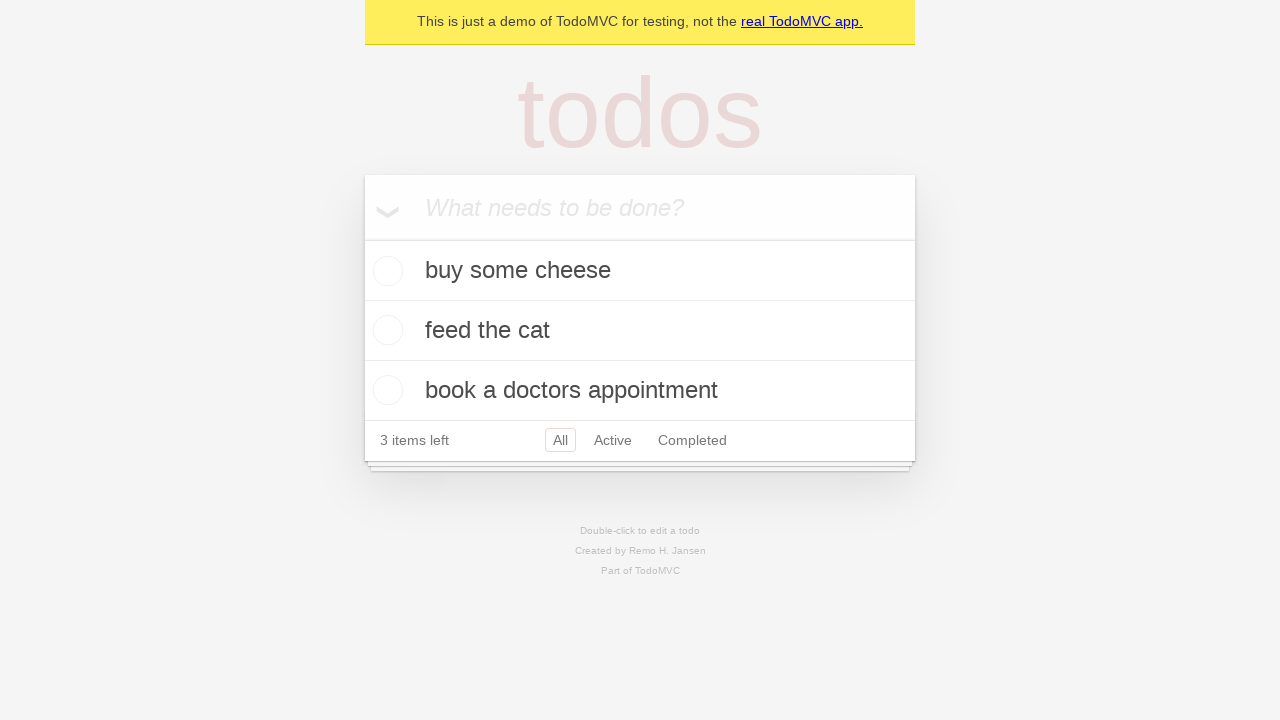

Double-clicked second todo item to enter edit mode at (640, 331) on internal:testid=[data-testid="todo-item"s] >> nth=1
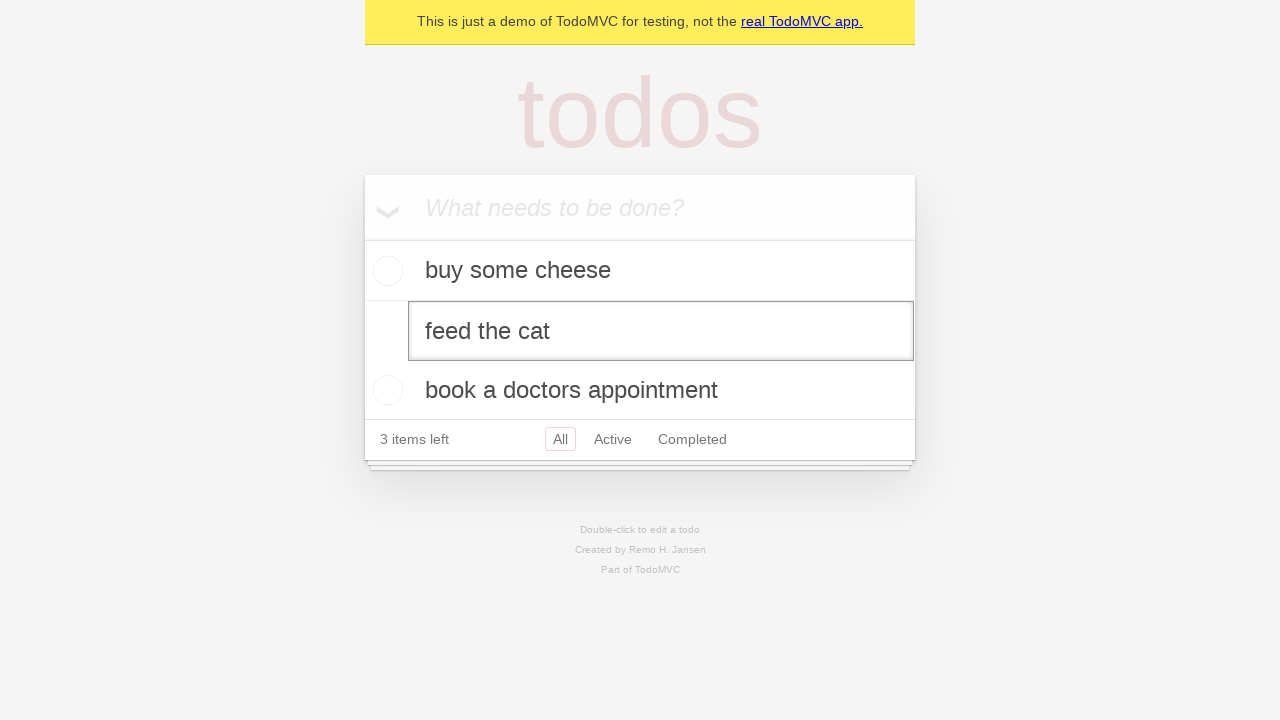

Filled edit input with text containing leading and trailing whitespace on internal:testid=[data-testid="todo-item"s] >> nth=1 >> internal:role=textbox[nam
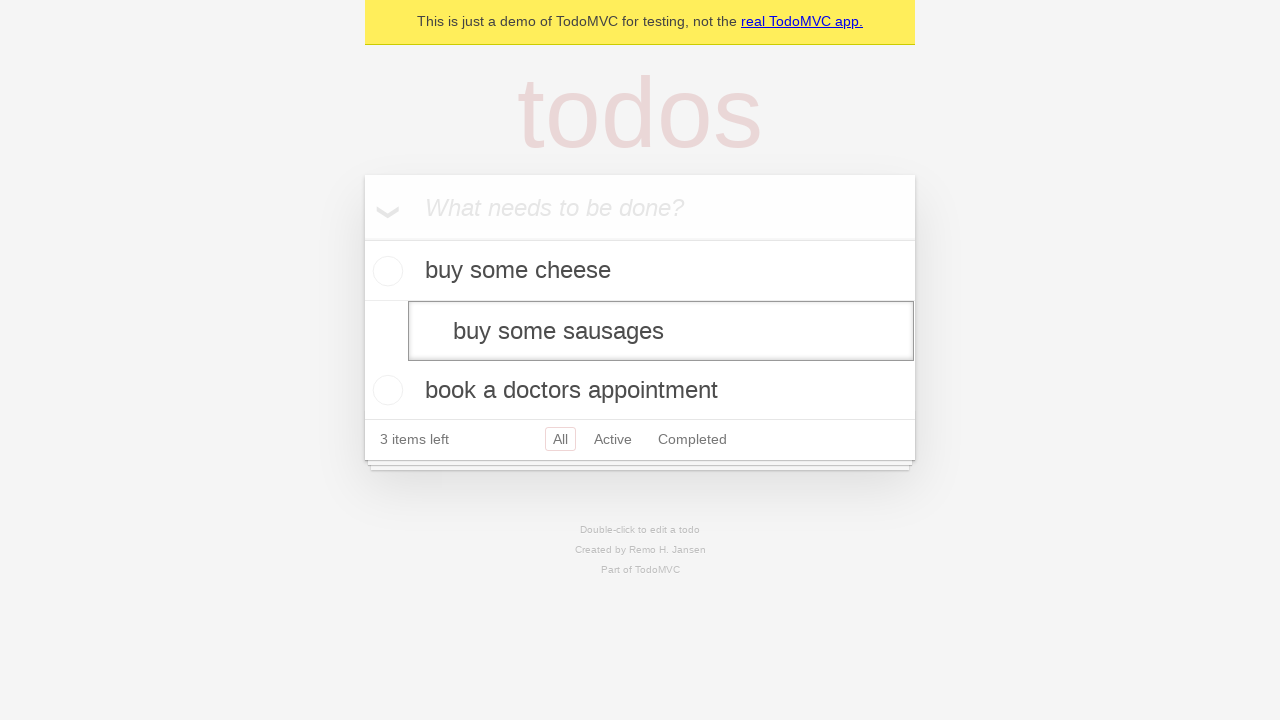

Pressed Enter to save edited todo text with whitespace trimmed on internal:testid=[data-testid="todo-item"s] >> nth=1 >> internal:role=textbox[nam
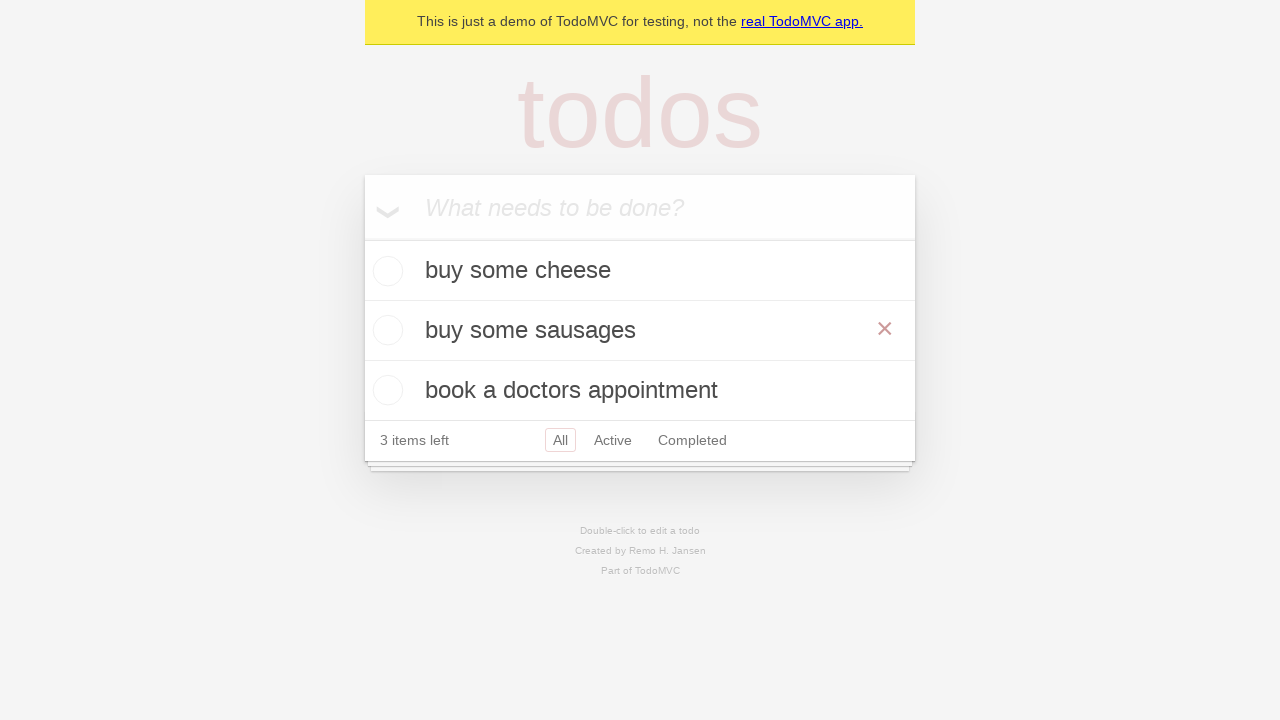

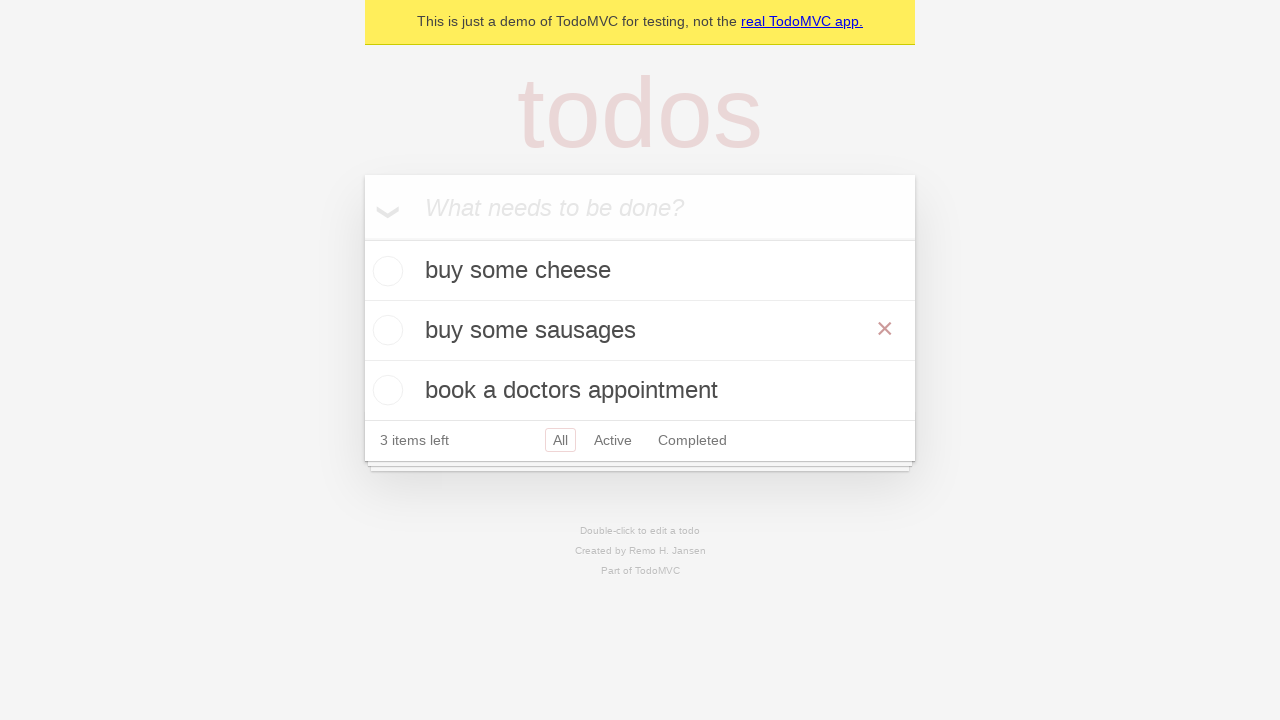